Tests a sample todo application by clicking multiple checkboxes to mark items as complete, adding three new list items via input field, and then toggling some checkboxes again.

Starting URL: https://lambdatest.github.io/sample-todo-app/

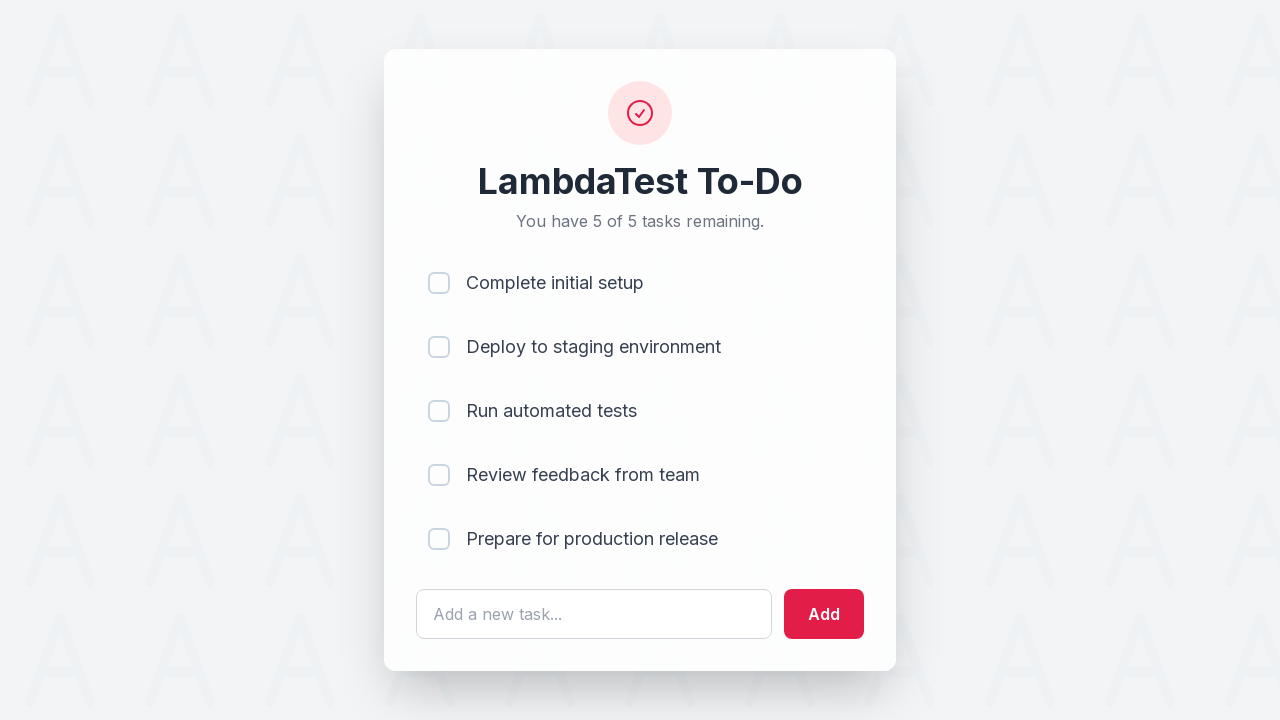

Clicked first checkbox (li1) to mark as complete at (439, 283) on input[name='li1']
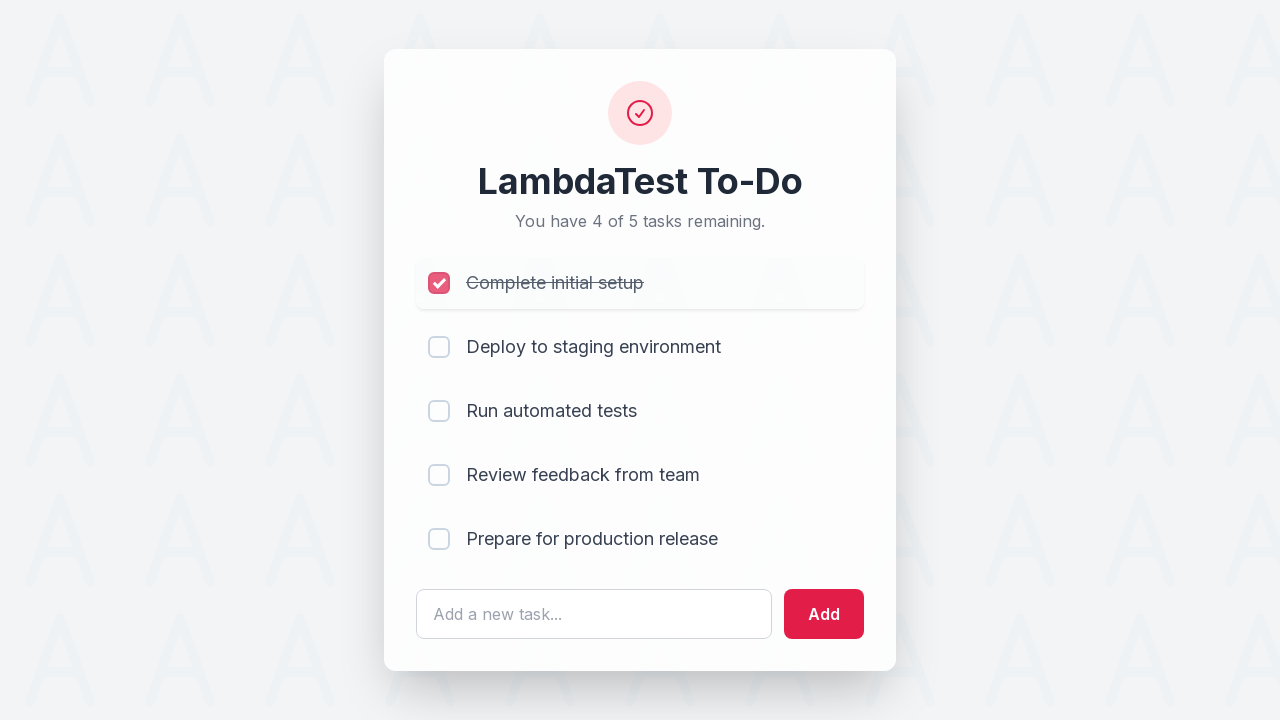

Clicked second checkbox (li2) to mark as complete at (439, 347) on input[name='li2']
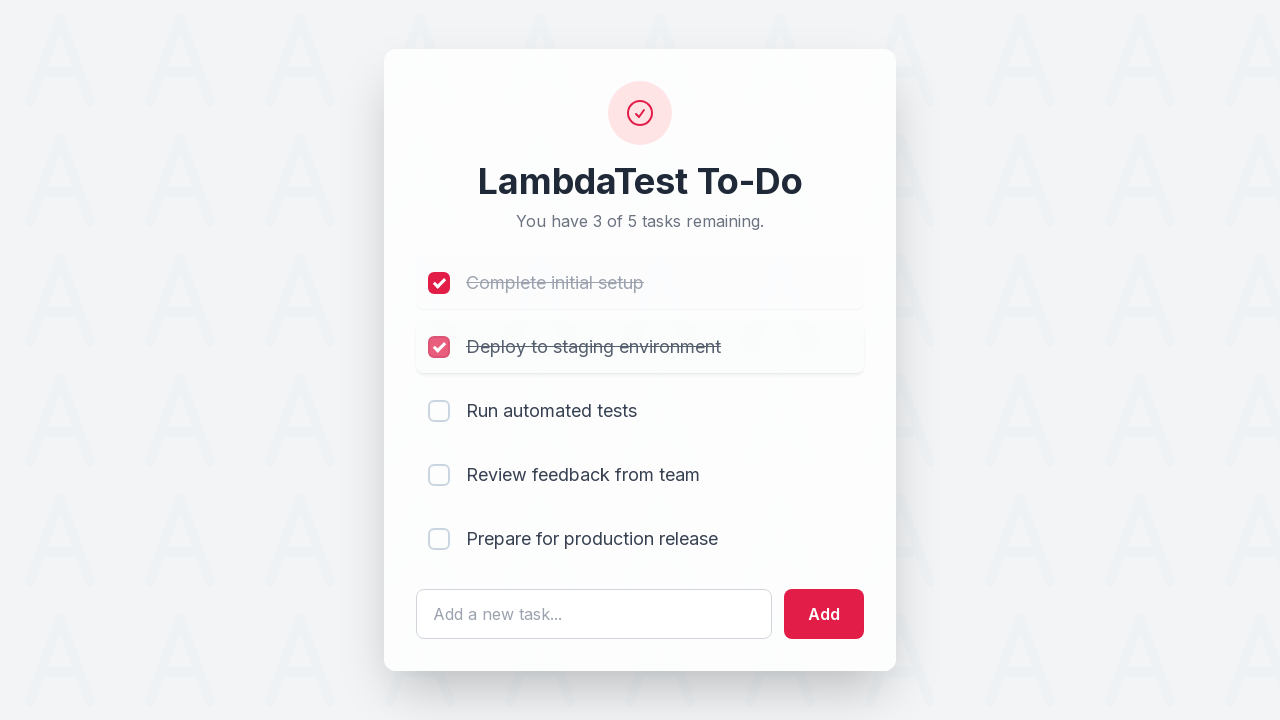

Clicked third checkbox (li3) to mark as complete at (439, 411) on input[name='li3']
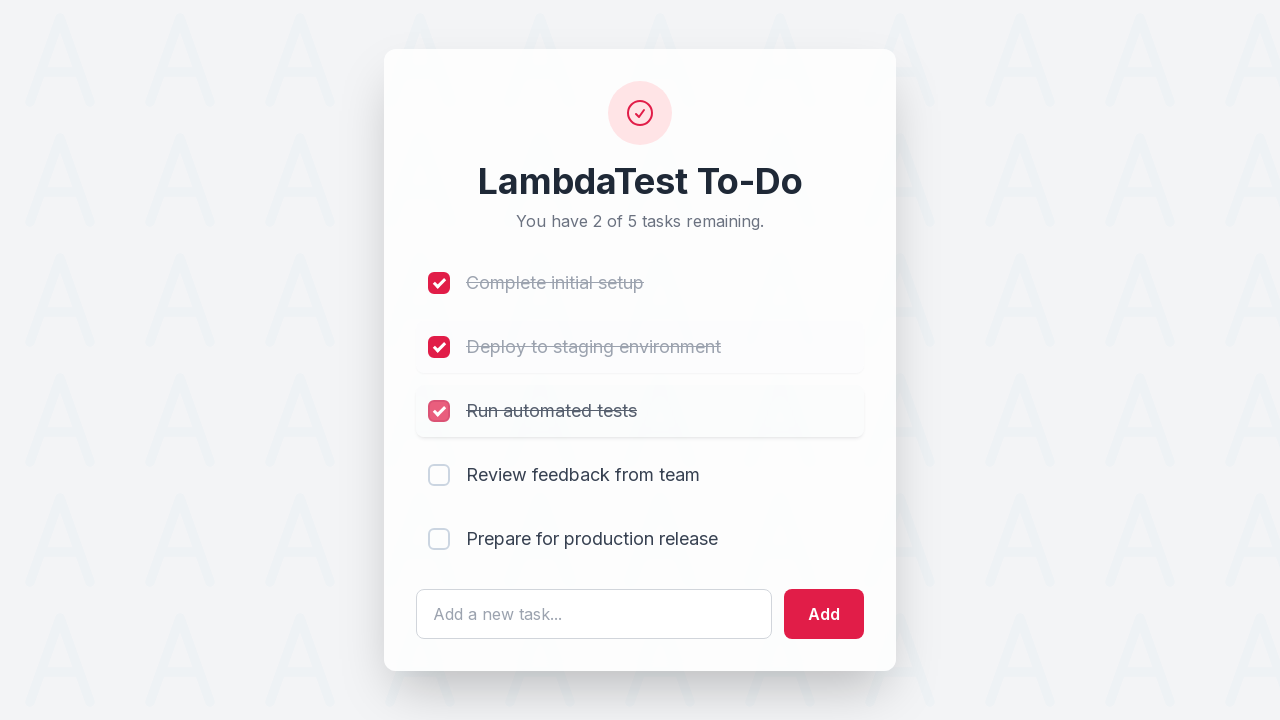

Clicked fourth checkbox (li4) to mark as complete at (439, 475) on input[name='li4']
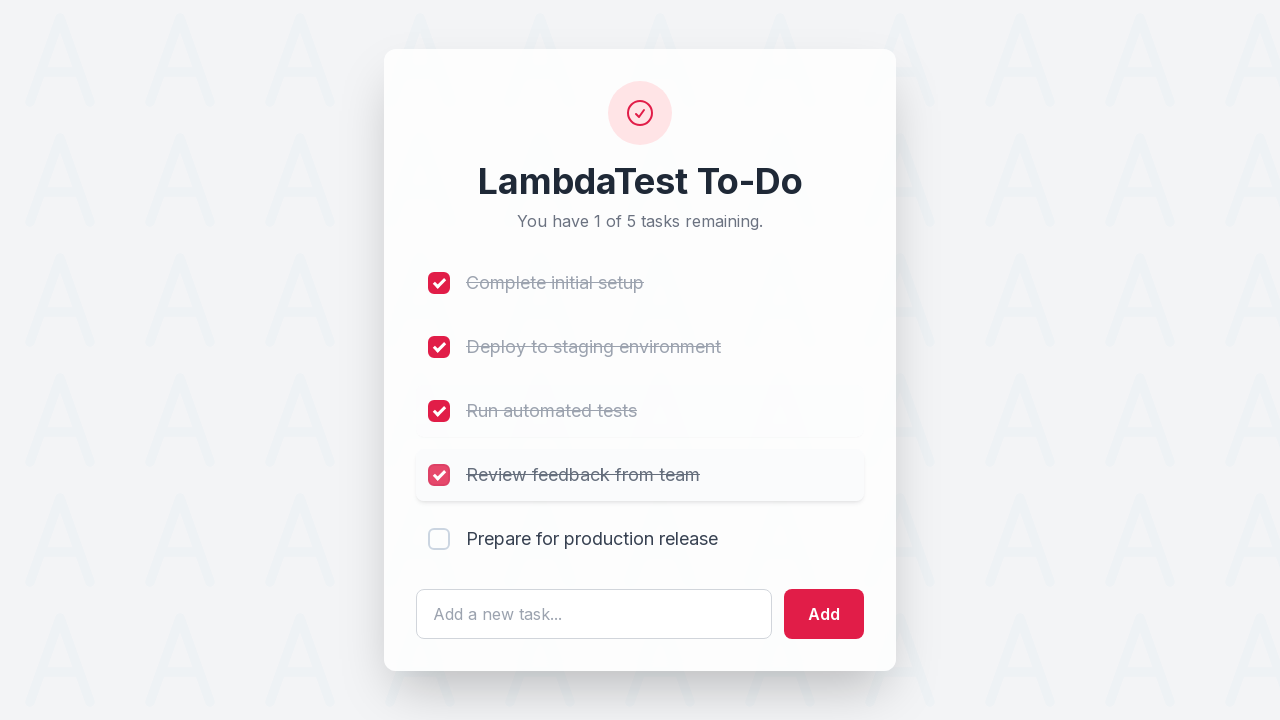

Filled input field with 'List Item 6' on #sampletodotext
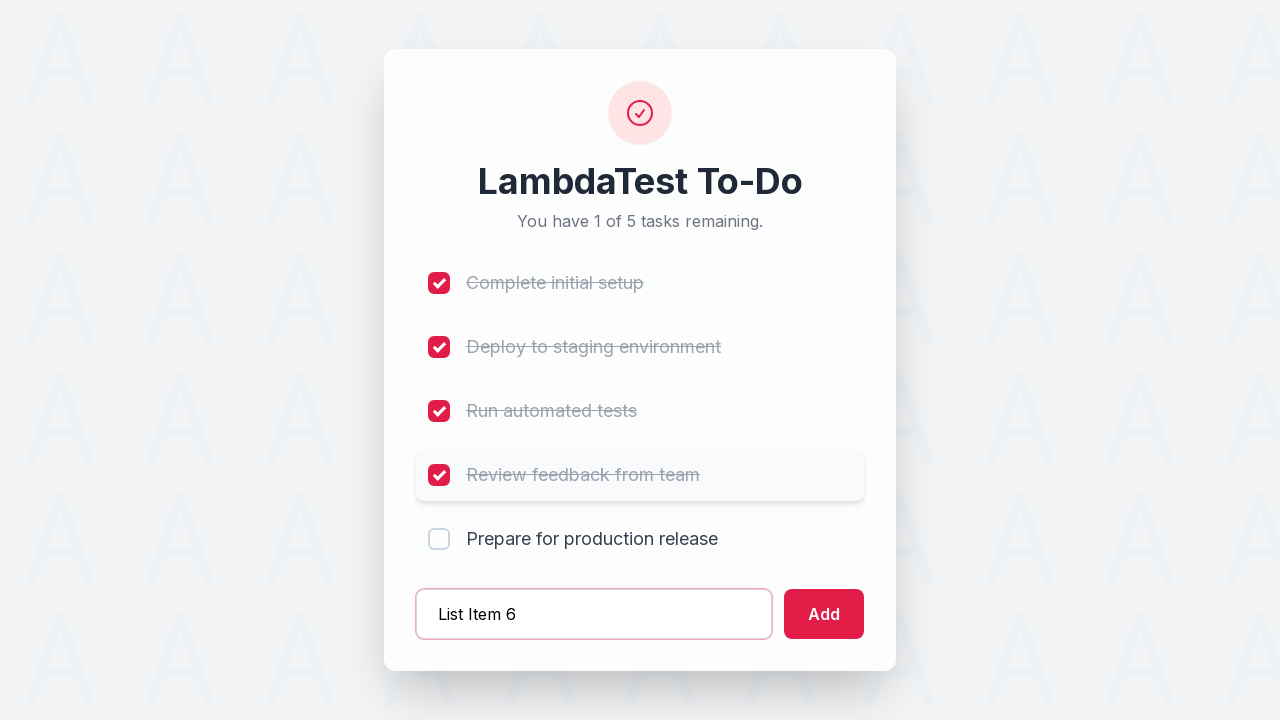

Clicked add button to add List Item 6 at (824, 614) on #addbutton
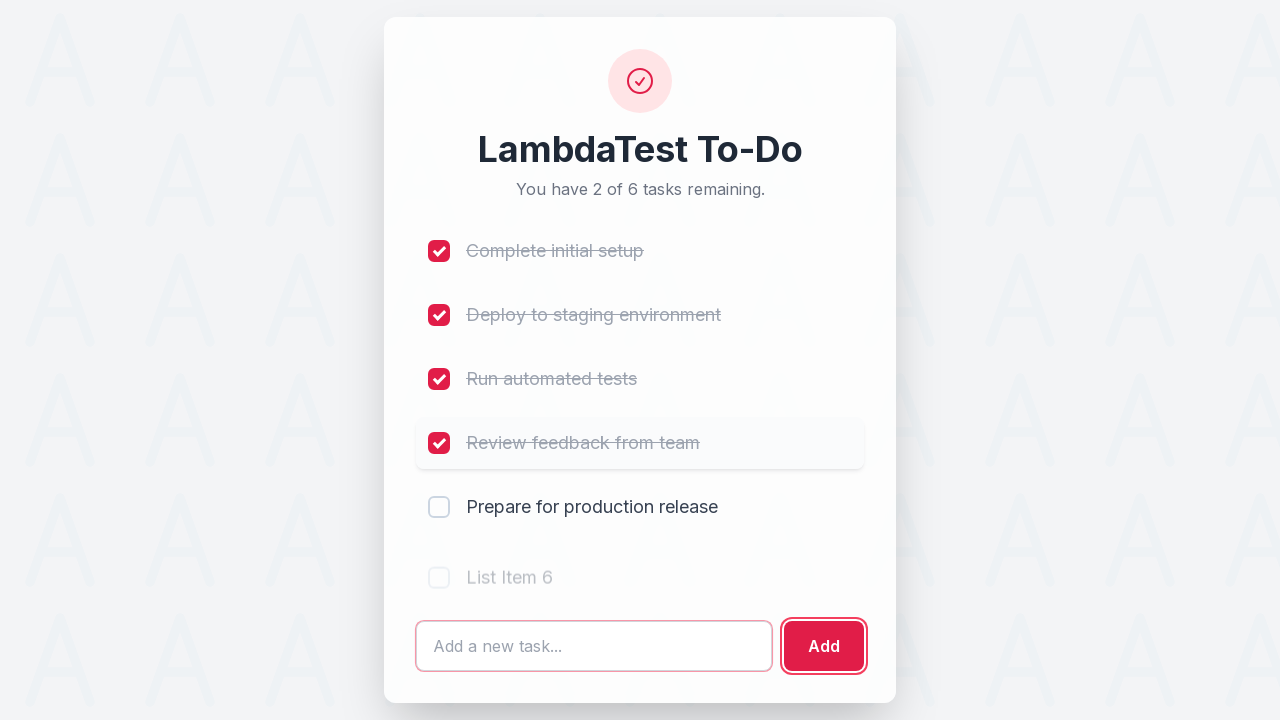

Filled input field with 'List Item 7' on #sampletodotext
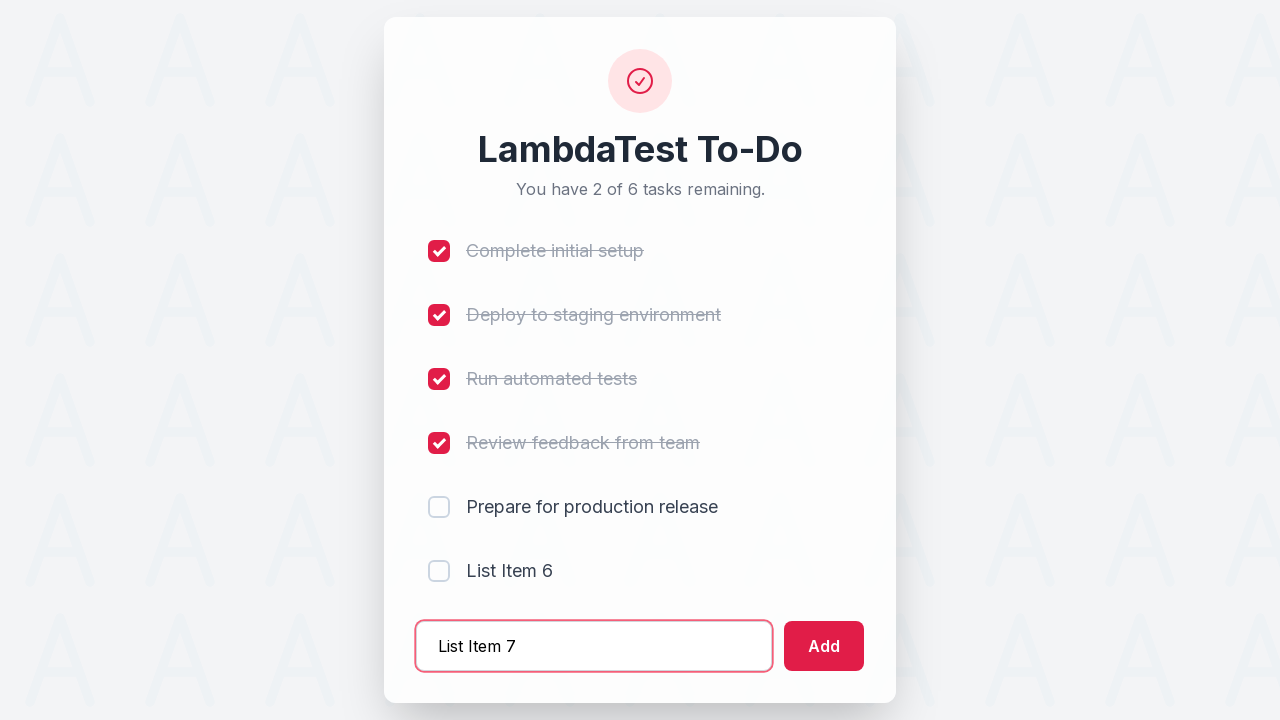

Clicked add button to add List Item 7 at (824, 646) on #addbutton
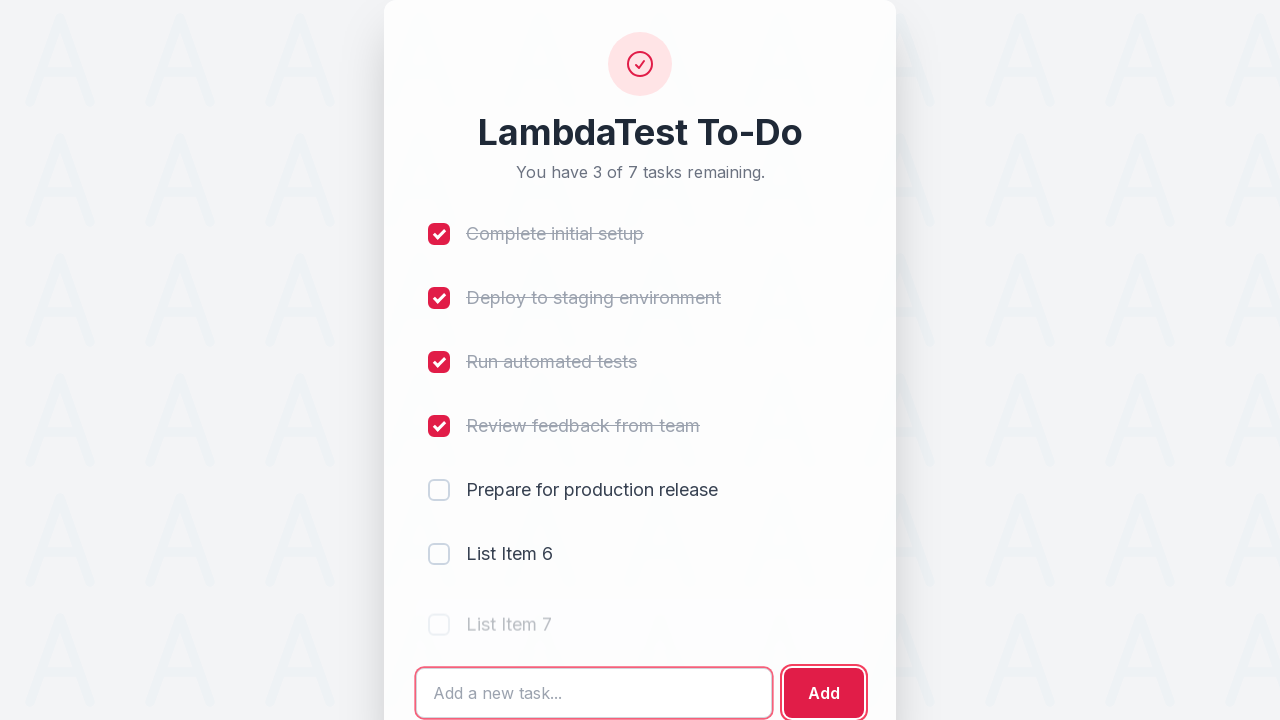

Filled input field with 'List Item 8' on #sampletodotext
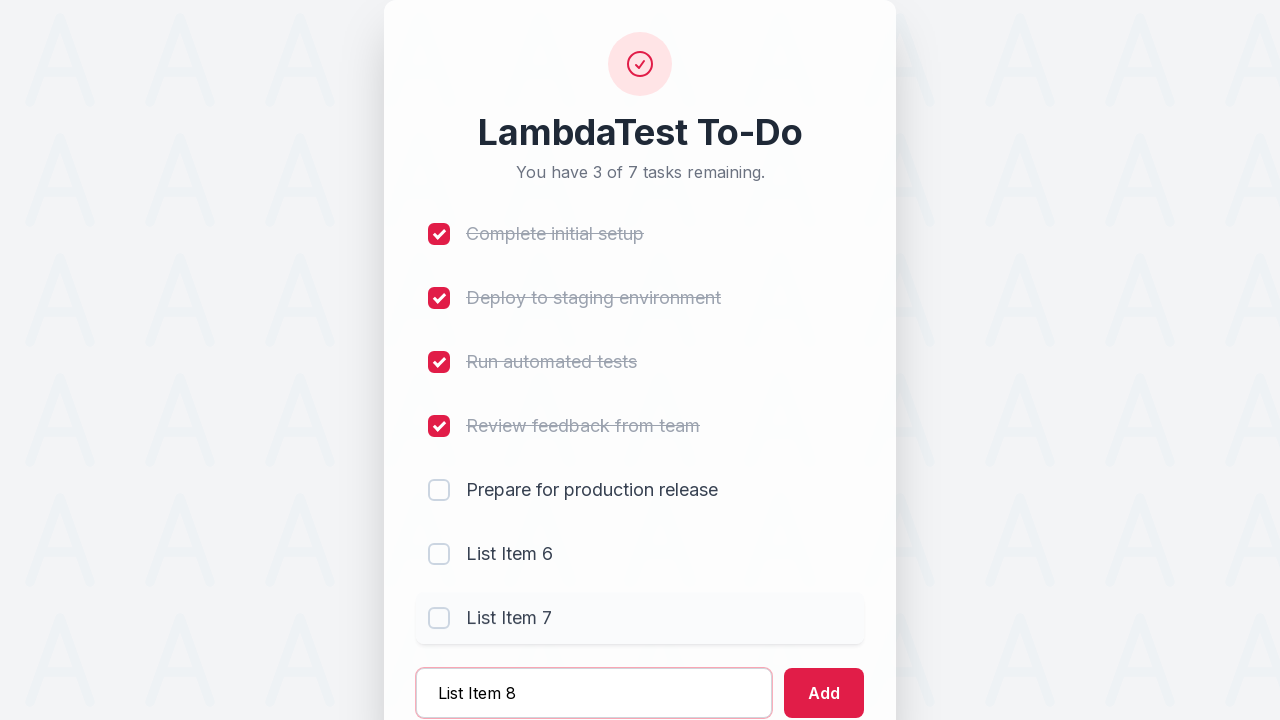

Clicked add button to add List Item 8 at (824, 693) on #addbutton
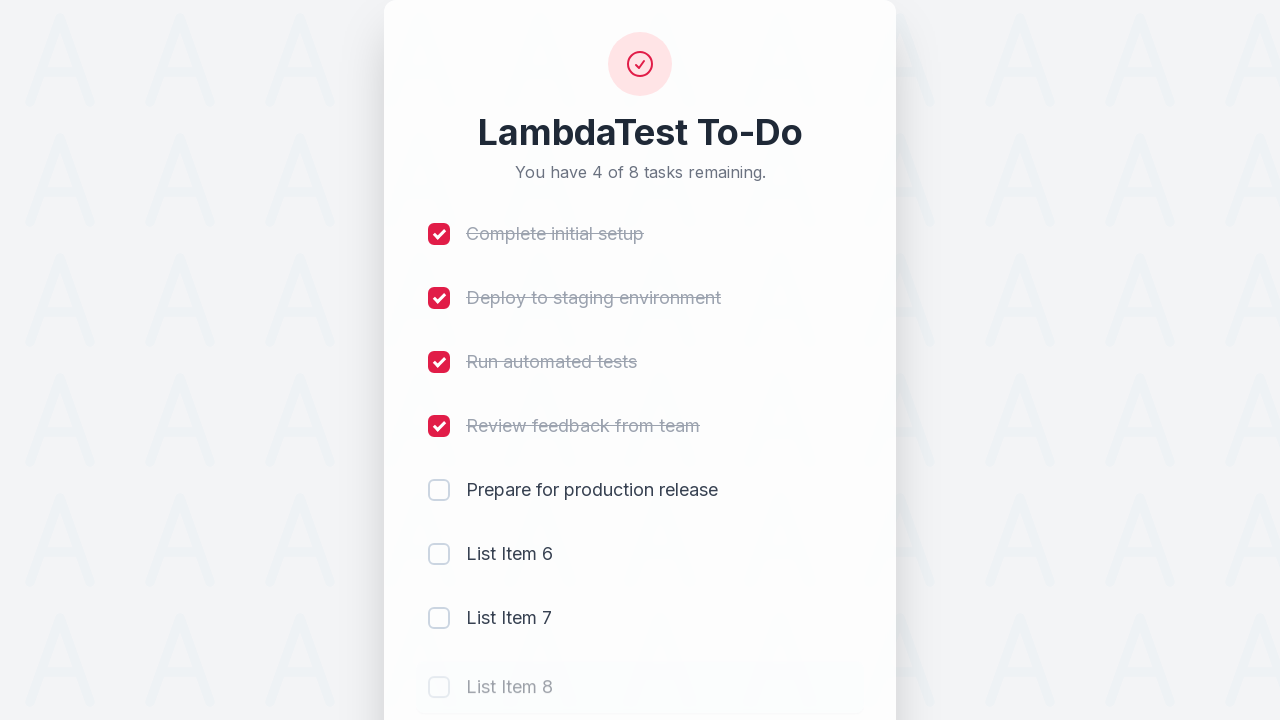

Toggled first checkbox (li1) to mark as incomplete at (439, 234) on input[name='li1']
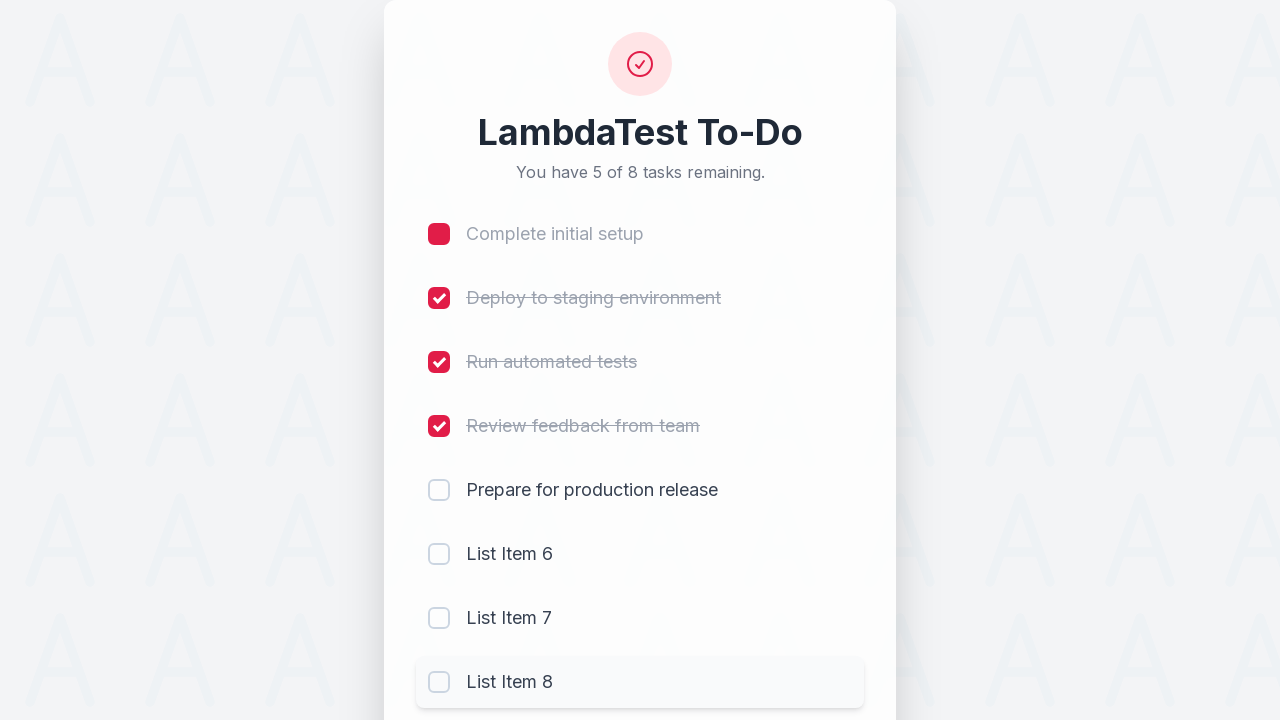

Toggled third checkbox (li3) to mark as incomplete at (439, 362) on input[name='li3']
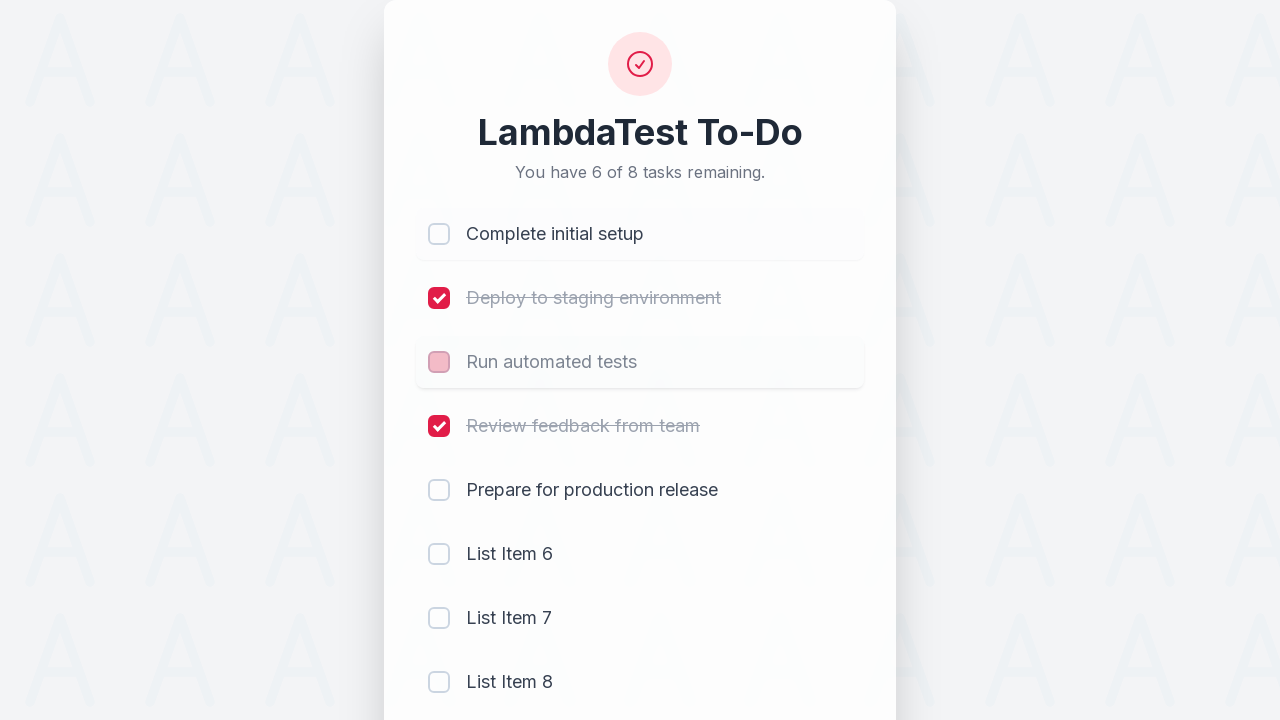

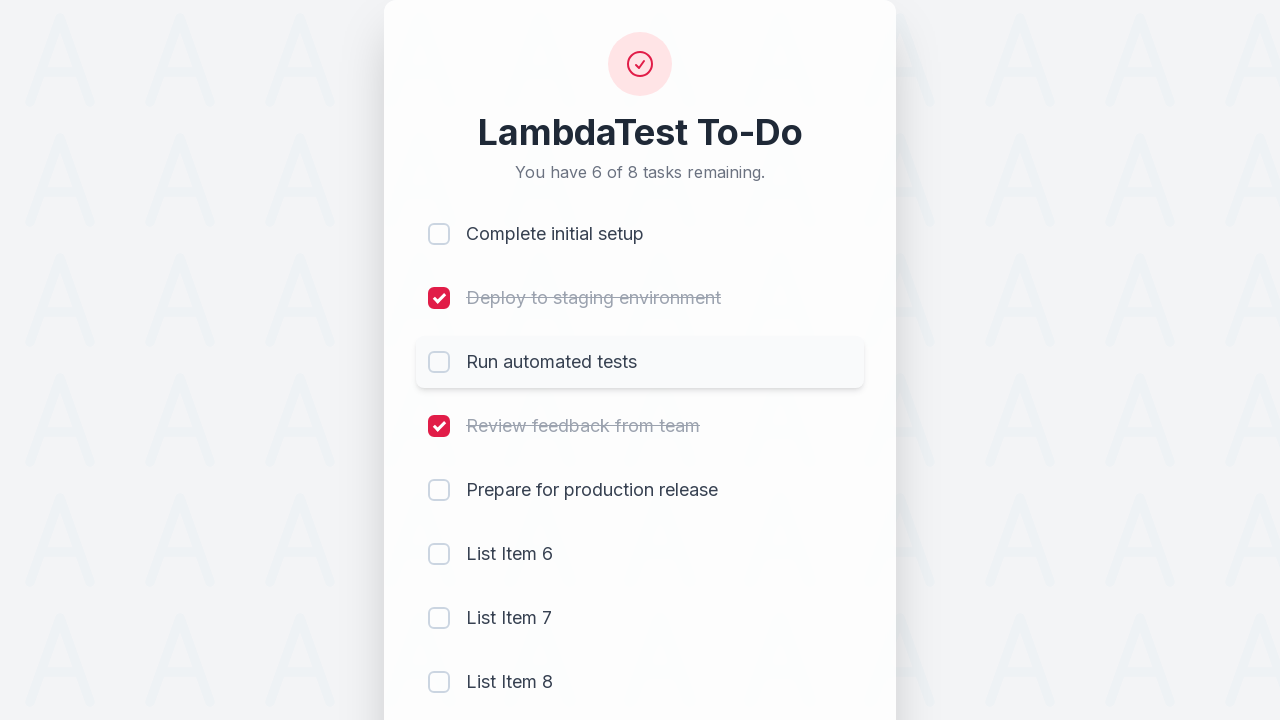